Tests autocomplete functionality by typing "United" in a country input field and using keyboard navigation (arrow down) to select a suggestion containing "USA"

Starting URL: https://rahulshettyacademy.com/AutomationPractice/

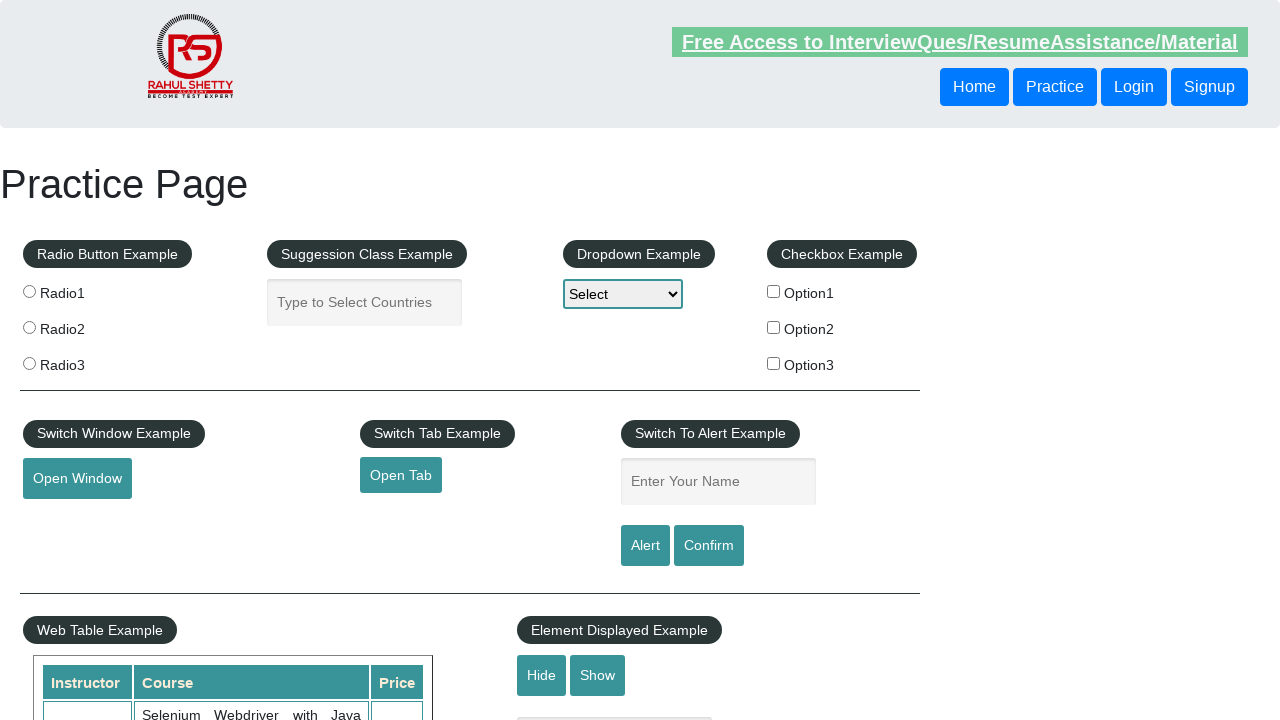

Filled autocomplete input field with 'United' on input#autocomplete
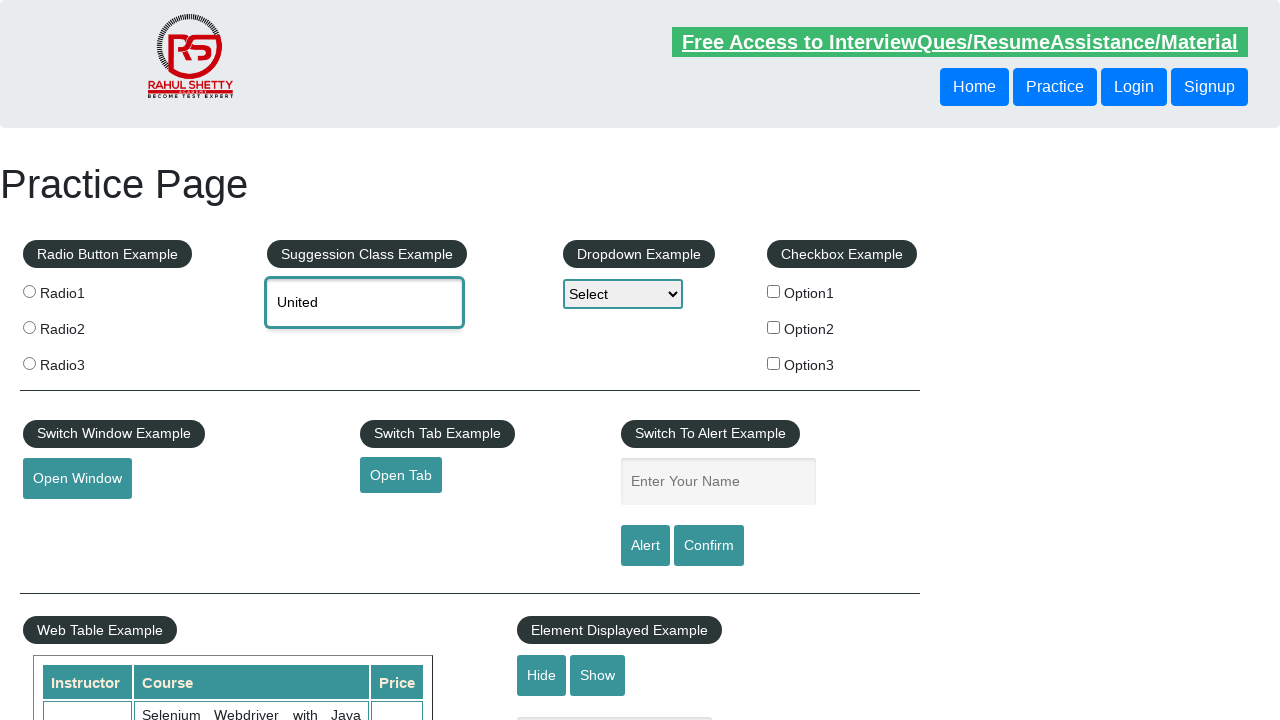

Waited 500ms for autocomplete suggestions to appear
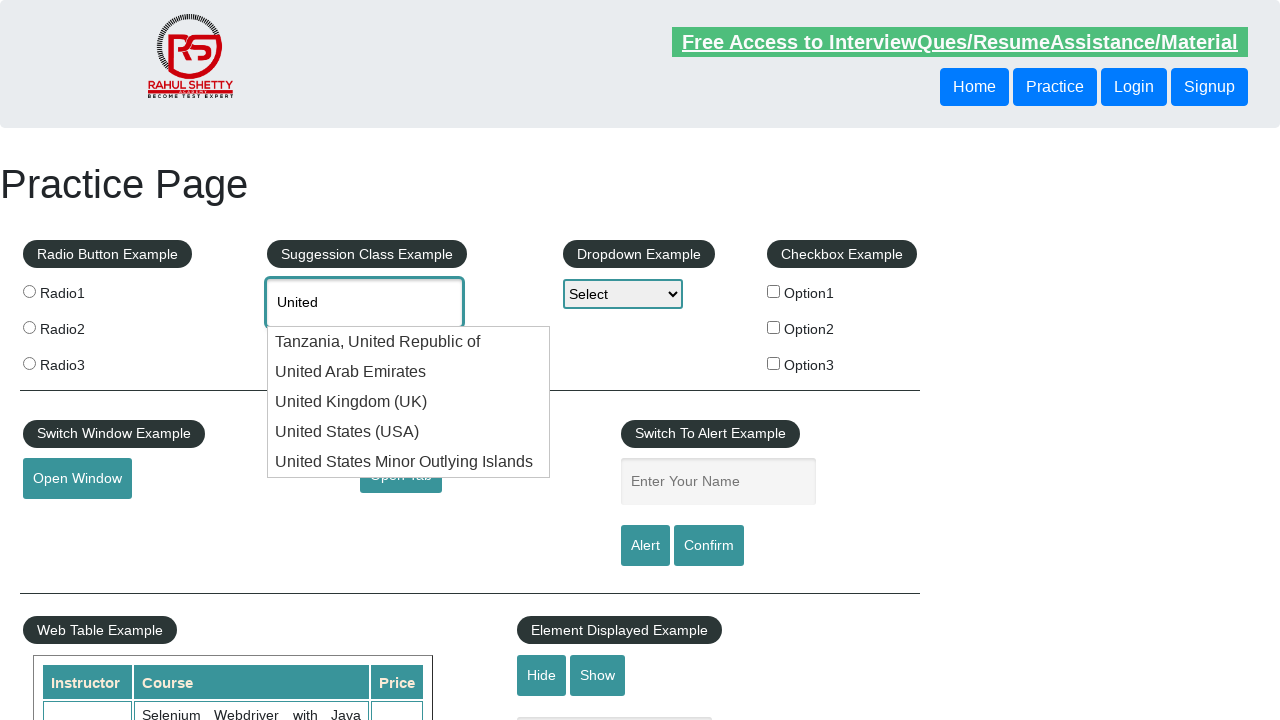

Pressed ArrowDown to navigate to next autocomplete suggestion on input#autocomplete
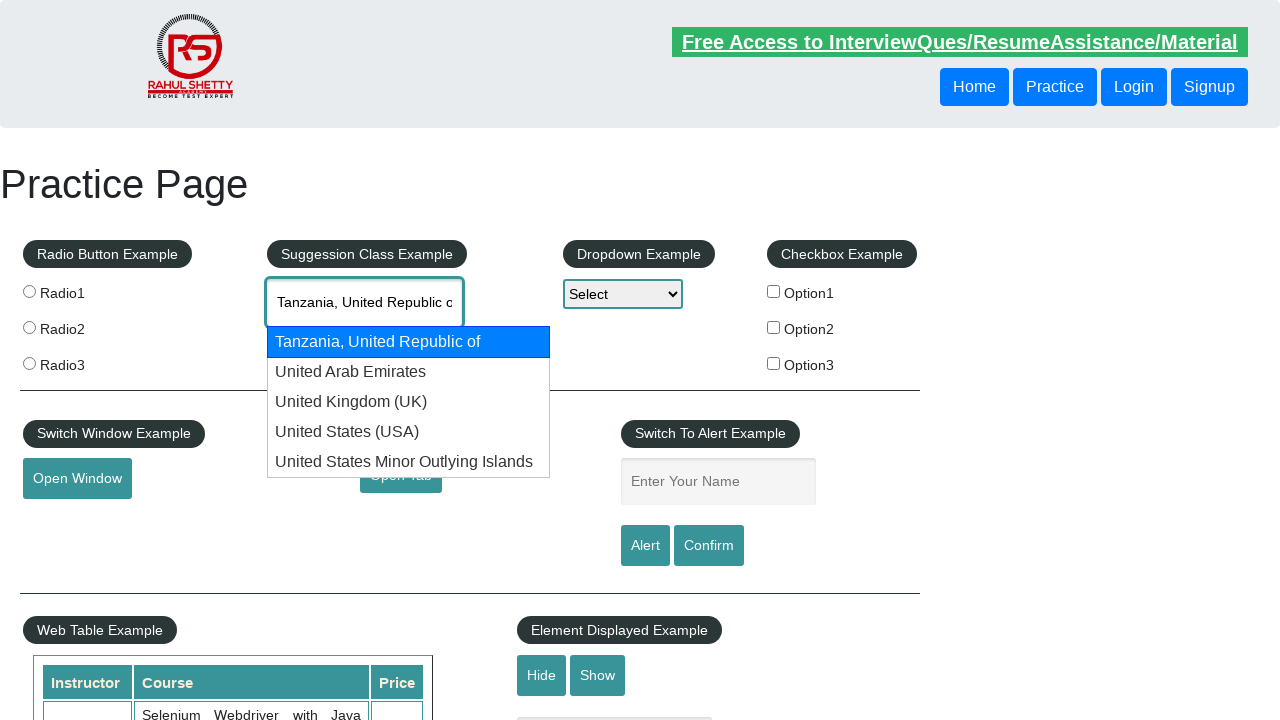

Waited 200ms for next suggestion to appear
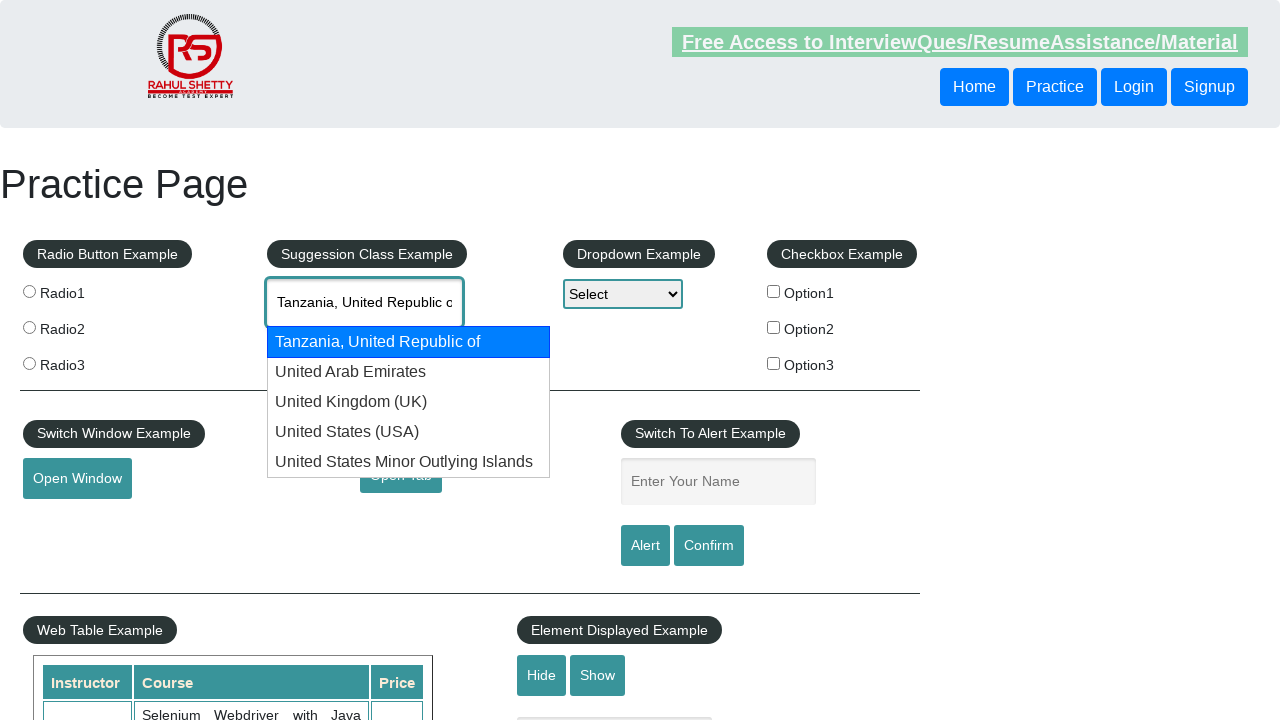

Pressed ArrowDown to navigate to next autocomplete suggestion on input#autocomplete
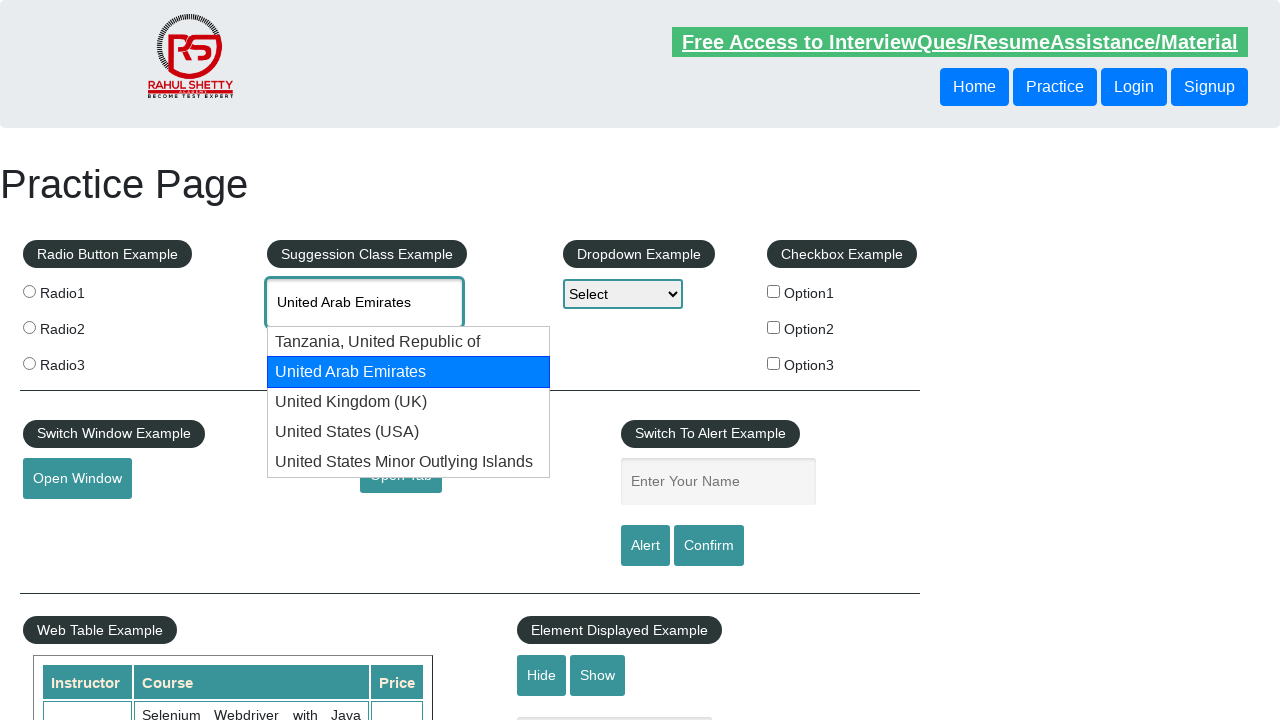

Waited 200ms for next suggestion to appear
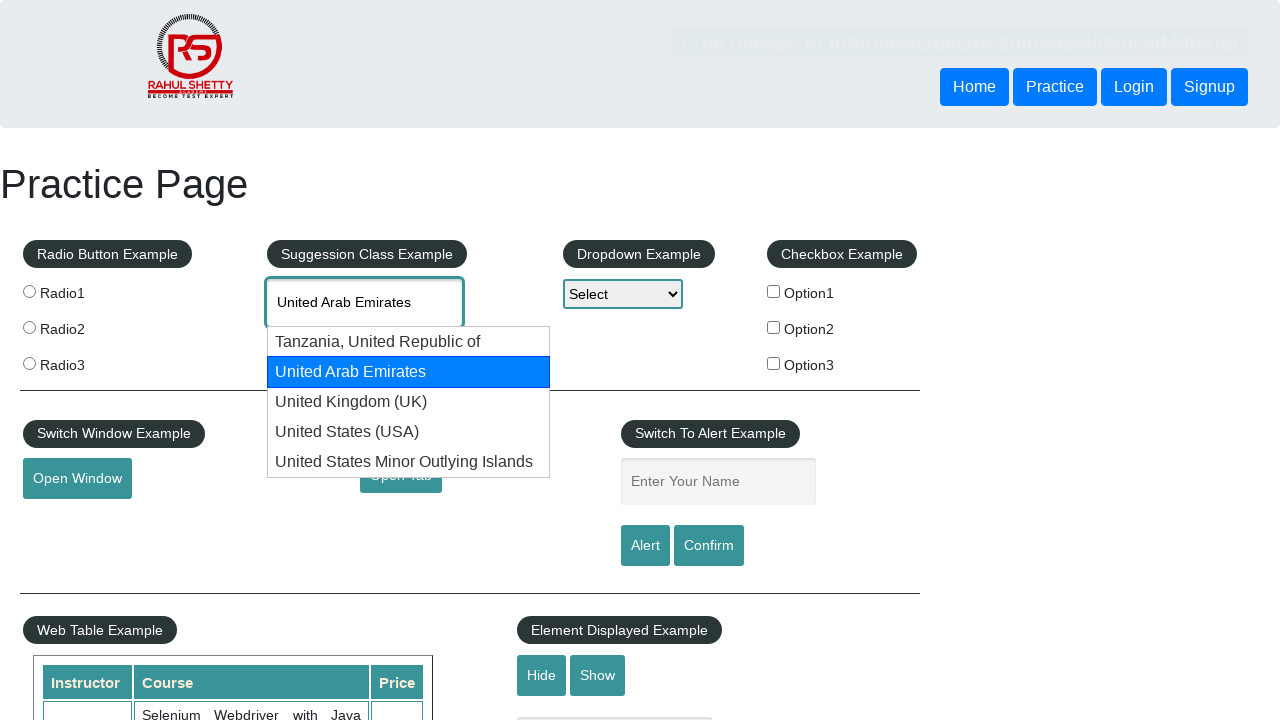

Pressed ArrowDown to navigate to next autocomplete suggestion on input#autocomplete
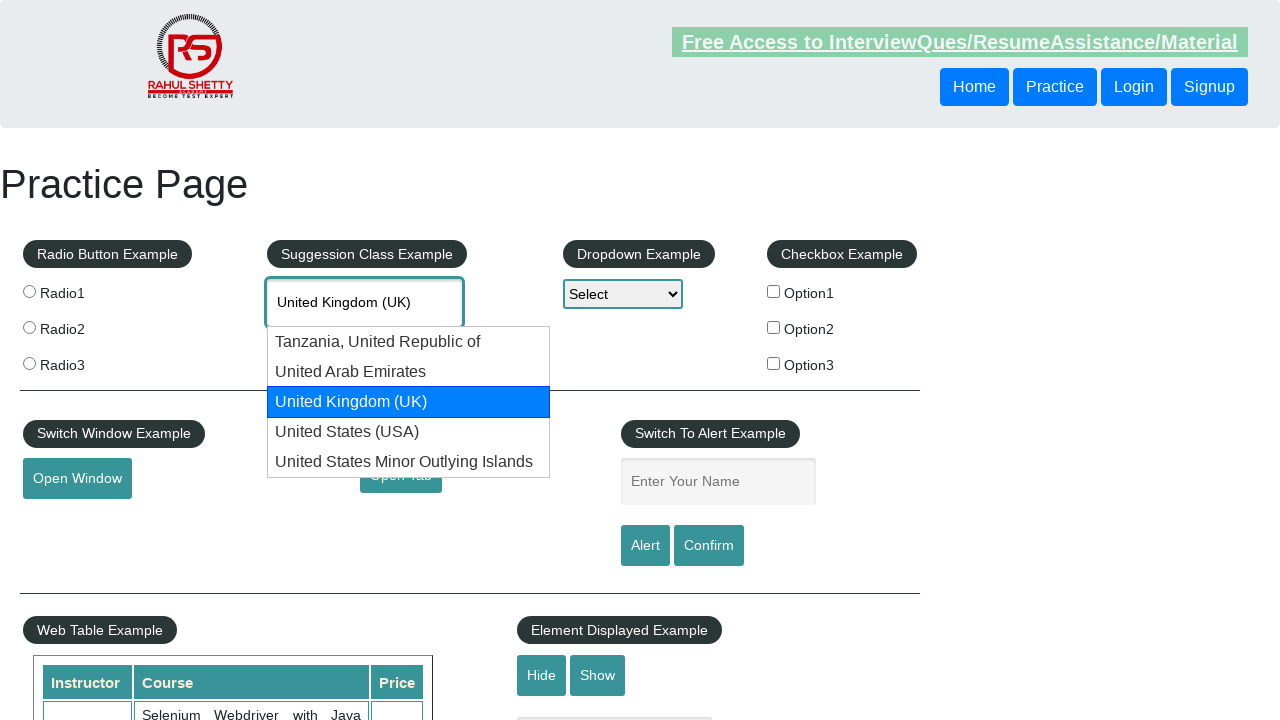

Waited 200ms for next suggestion to appear
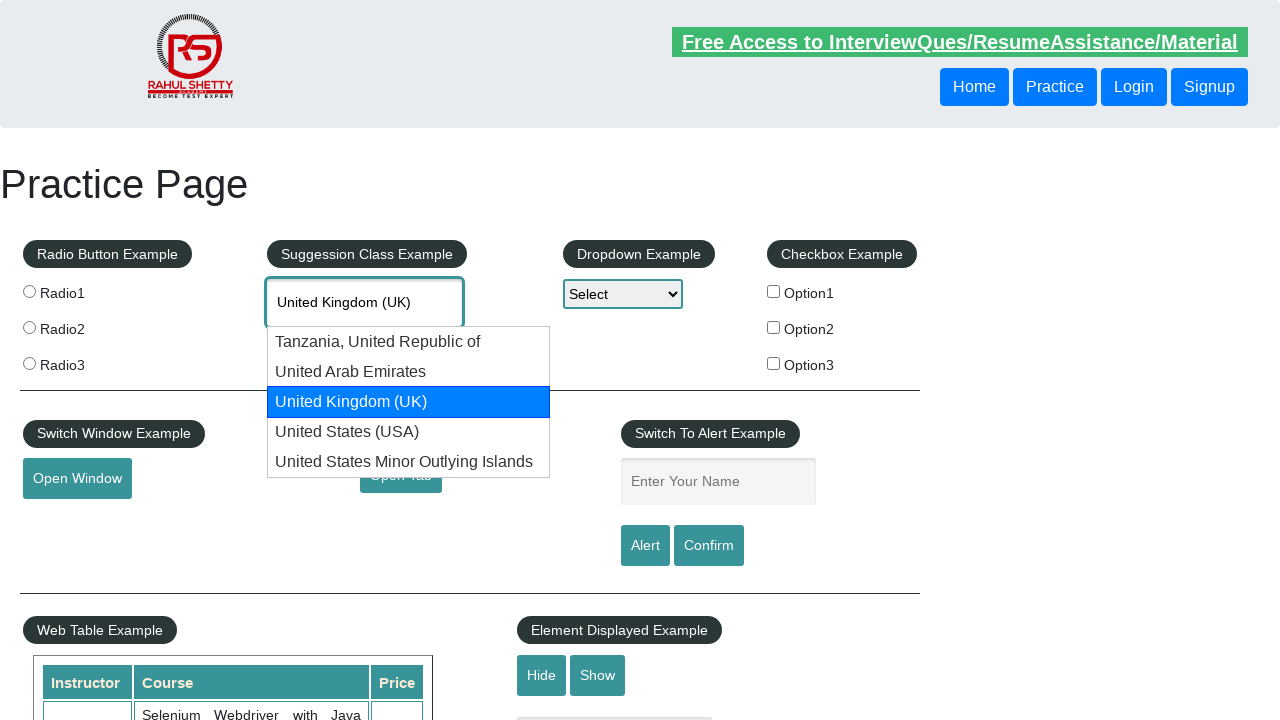

Pressed ArrowDown to navigate to next autocomplete suggestion on input#autocomplete
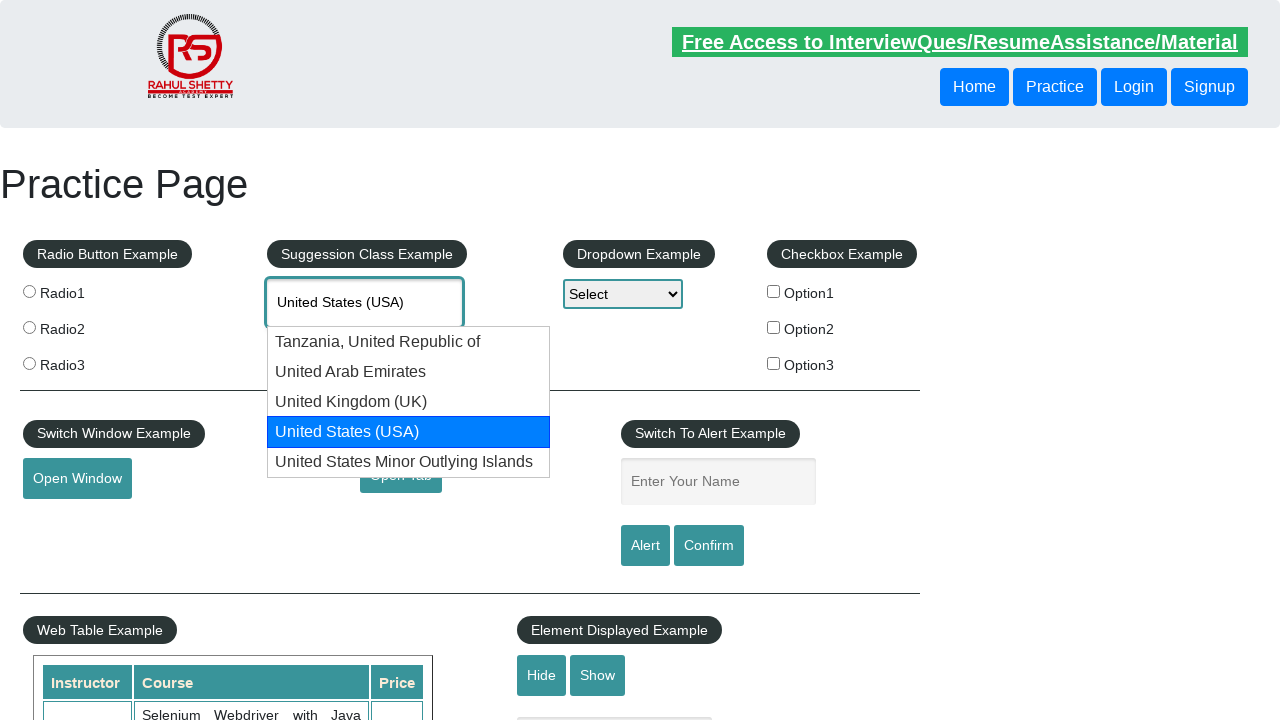

Waited 200ms for next suggestion to appear
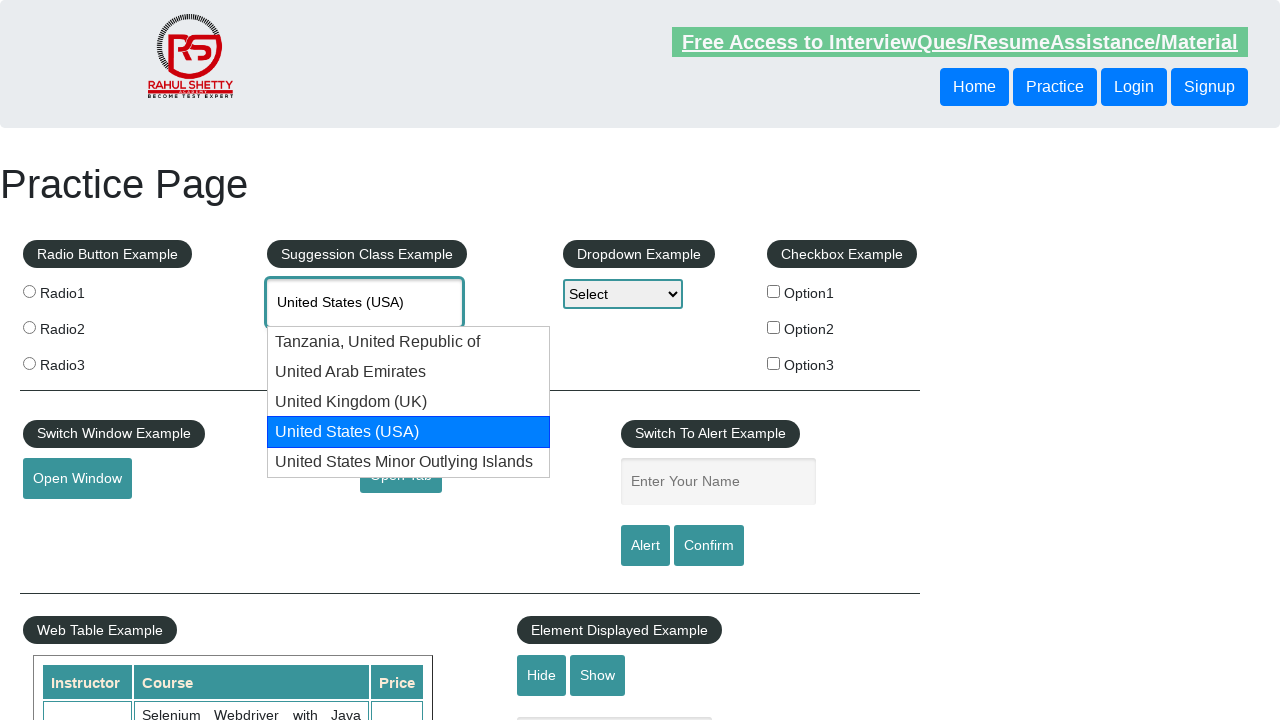

Found 'USA' in autocomplete input value
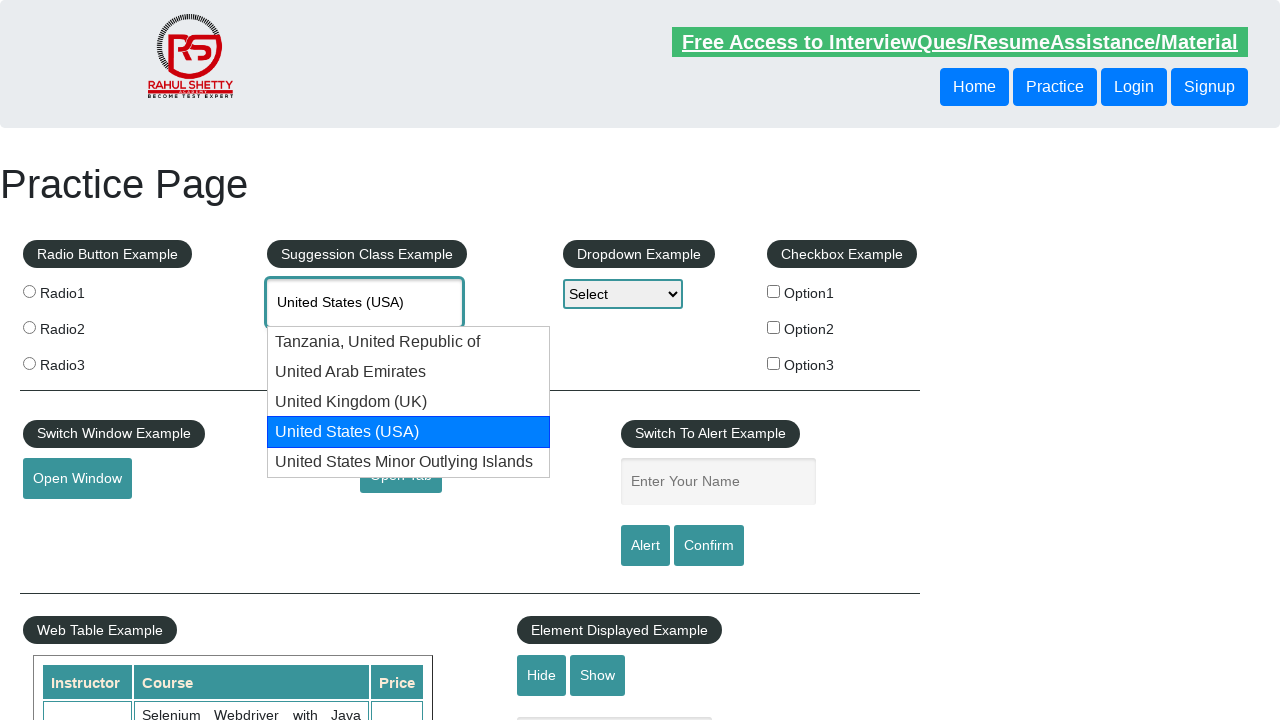

Retrieved final input value for verification
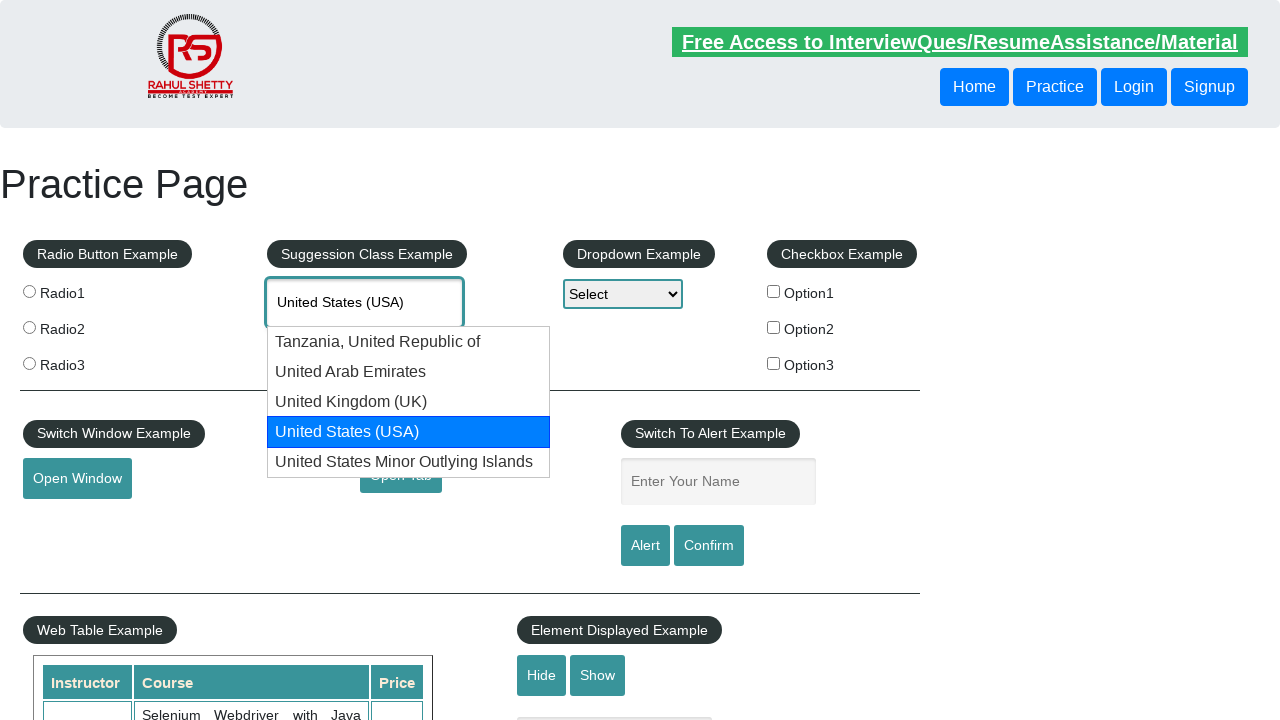

Verified that 'USA' is present in the final autocomplete selection
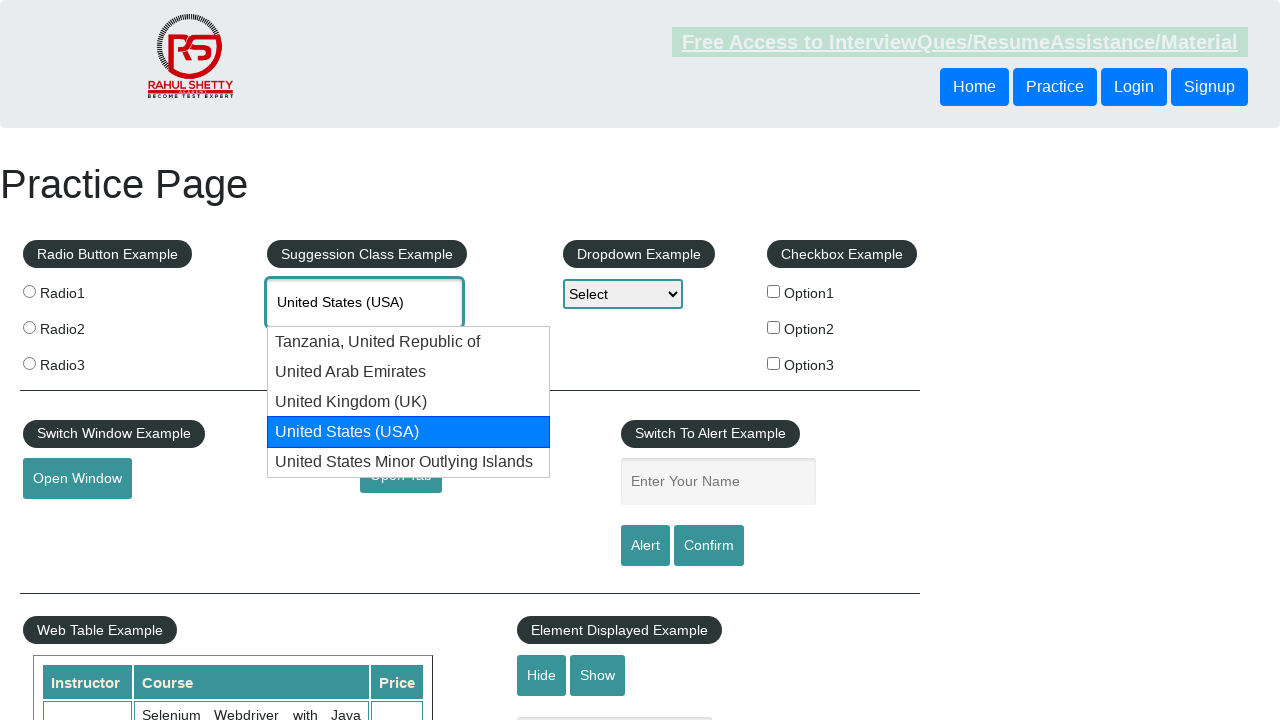

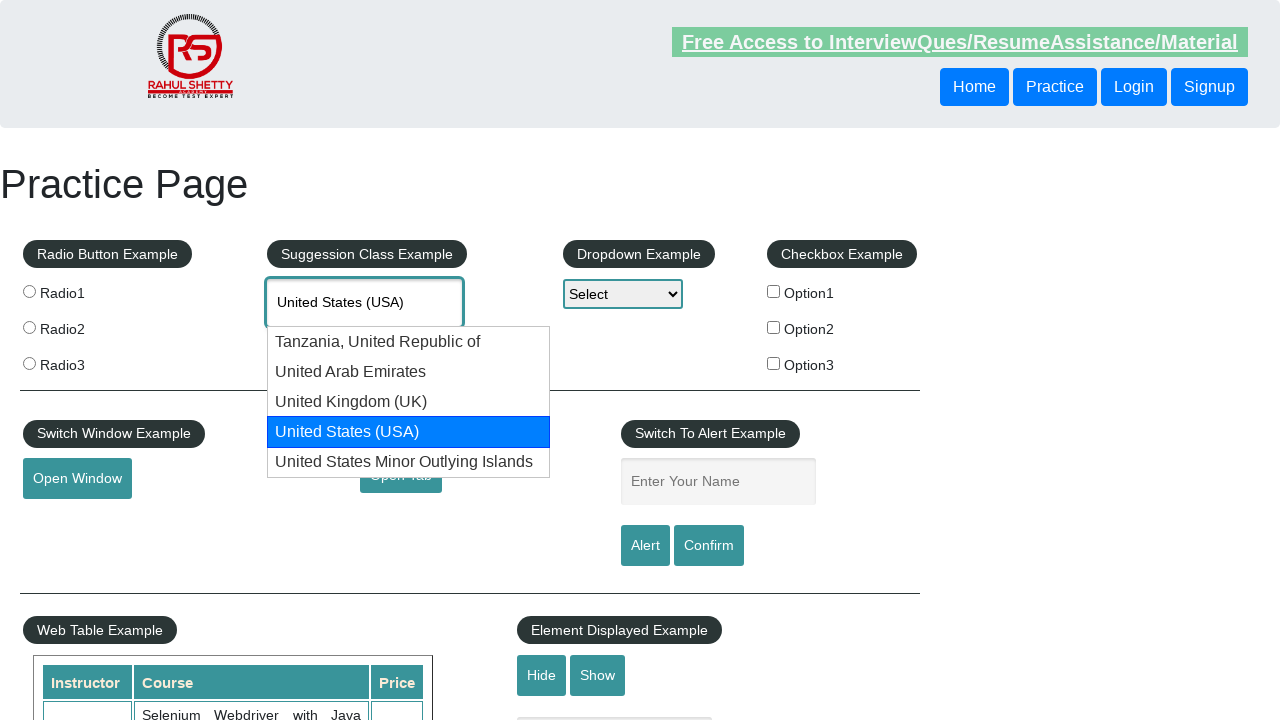